Navigates to NextBaseCRM login page and verifies that the "Log In" button is present with the expected text value

Starting URL: https://login1.nextbasecrm.com/

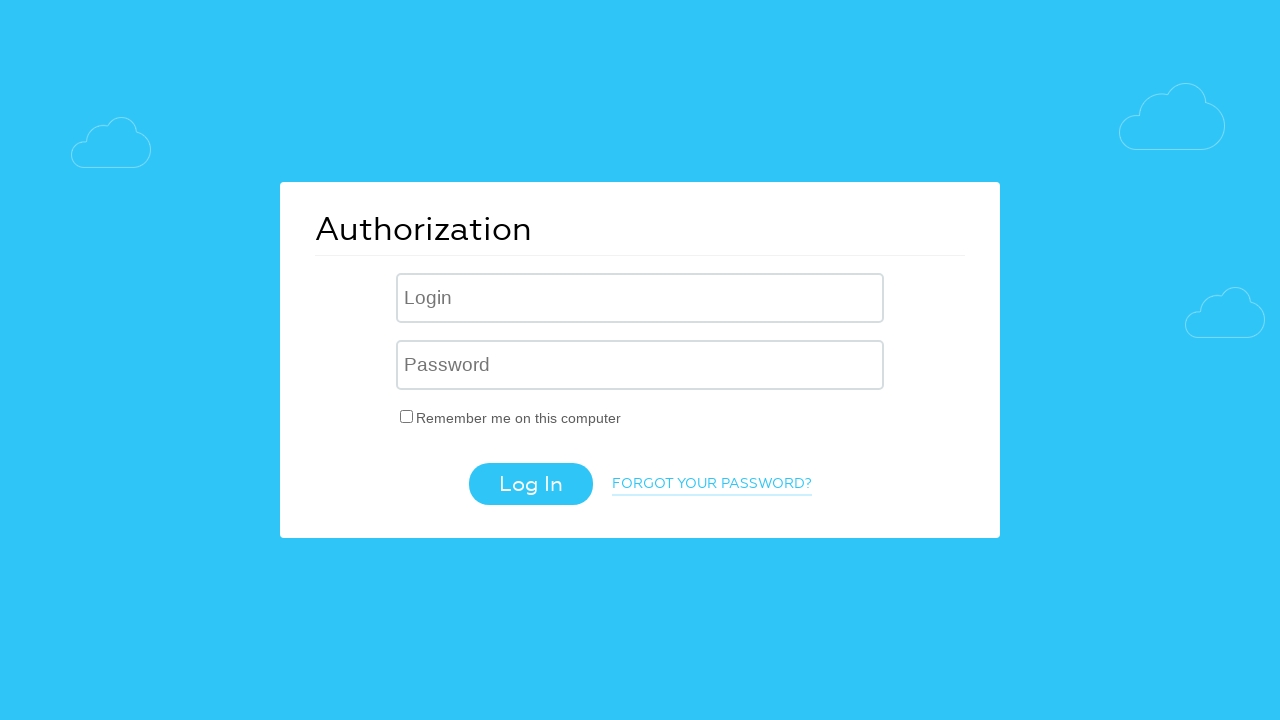

Navigated to NextBaseCRM login page
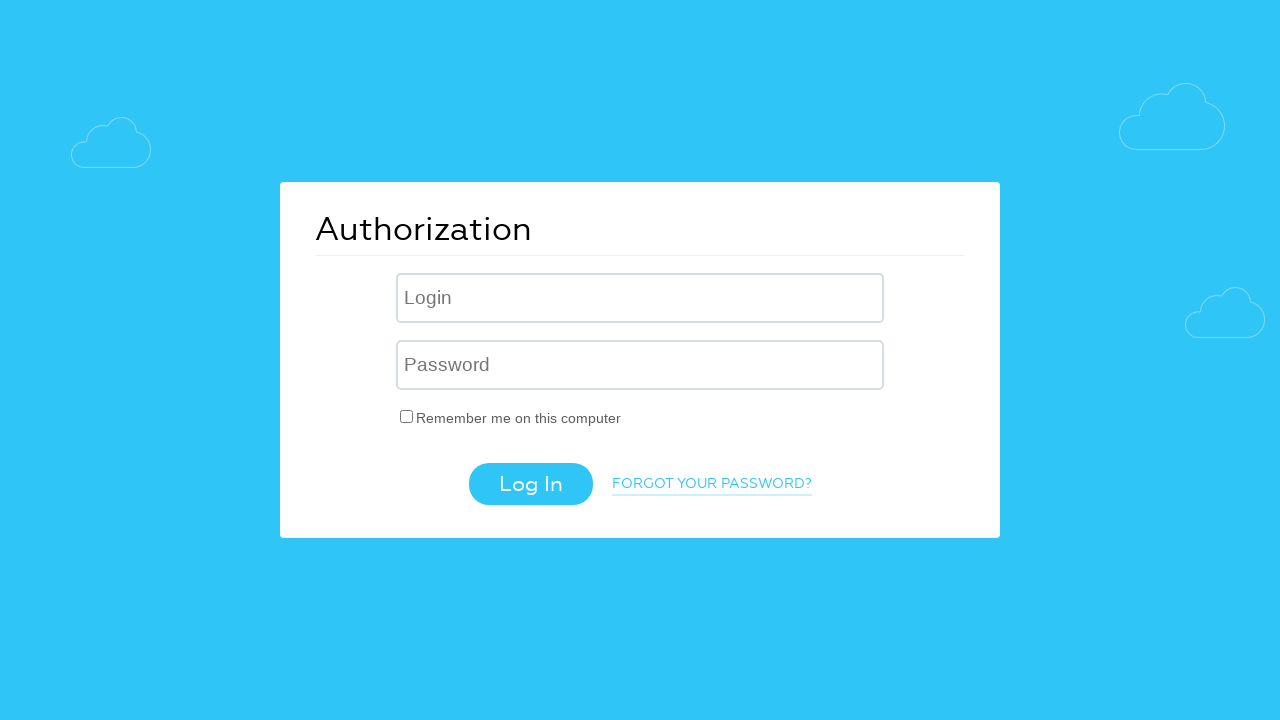

Log In button is visible
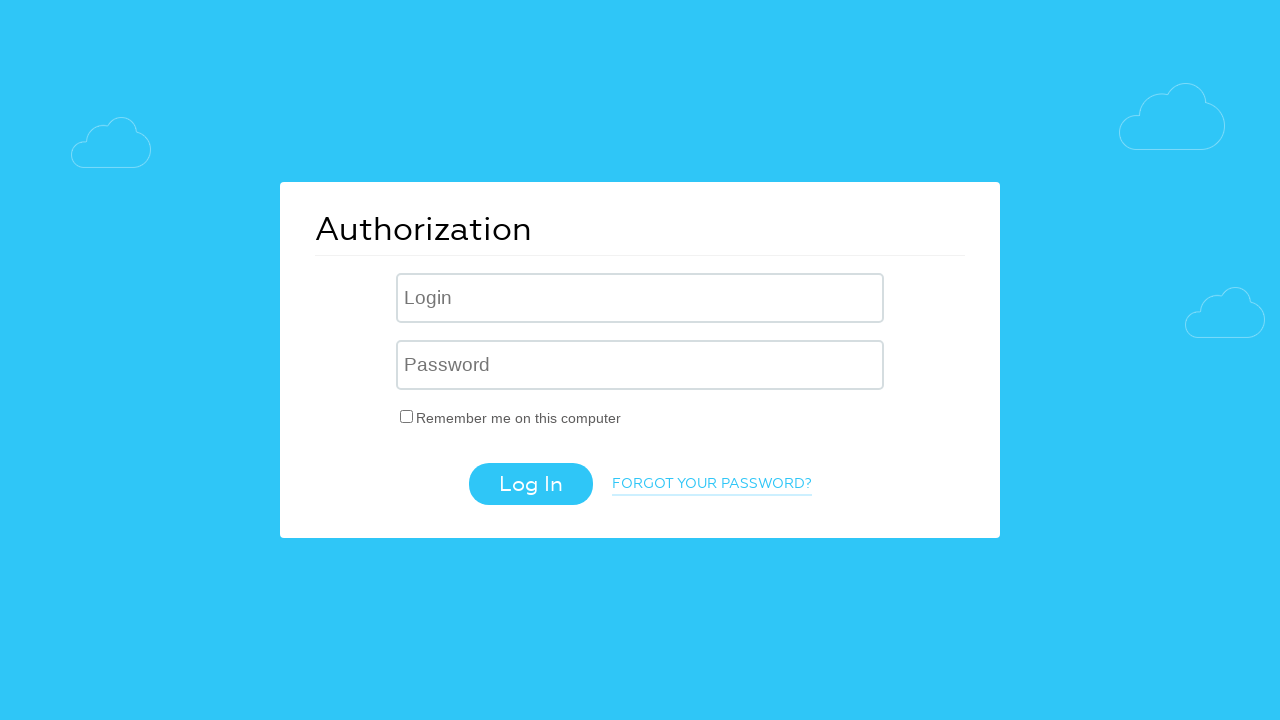

Retrieved value attribute from Log In button
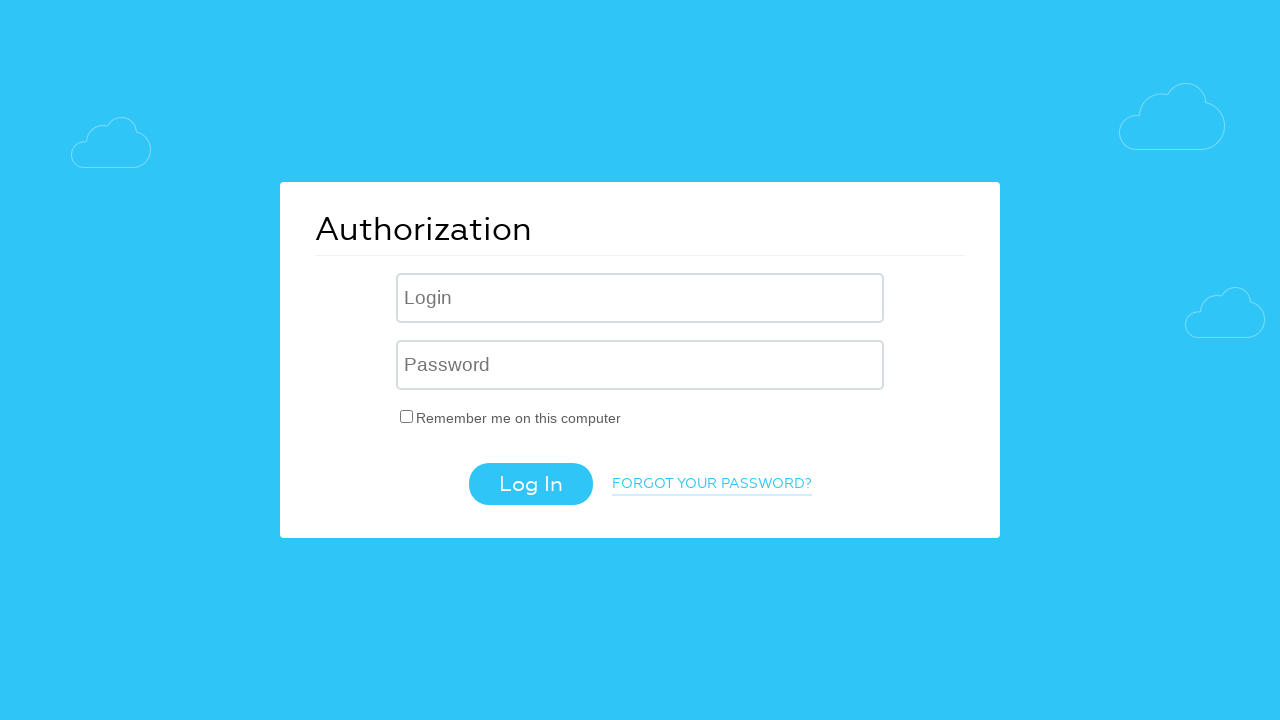

Verified Log In button has expected text value 'Log In'
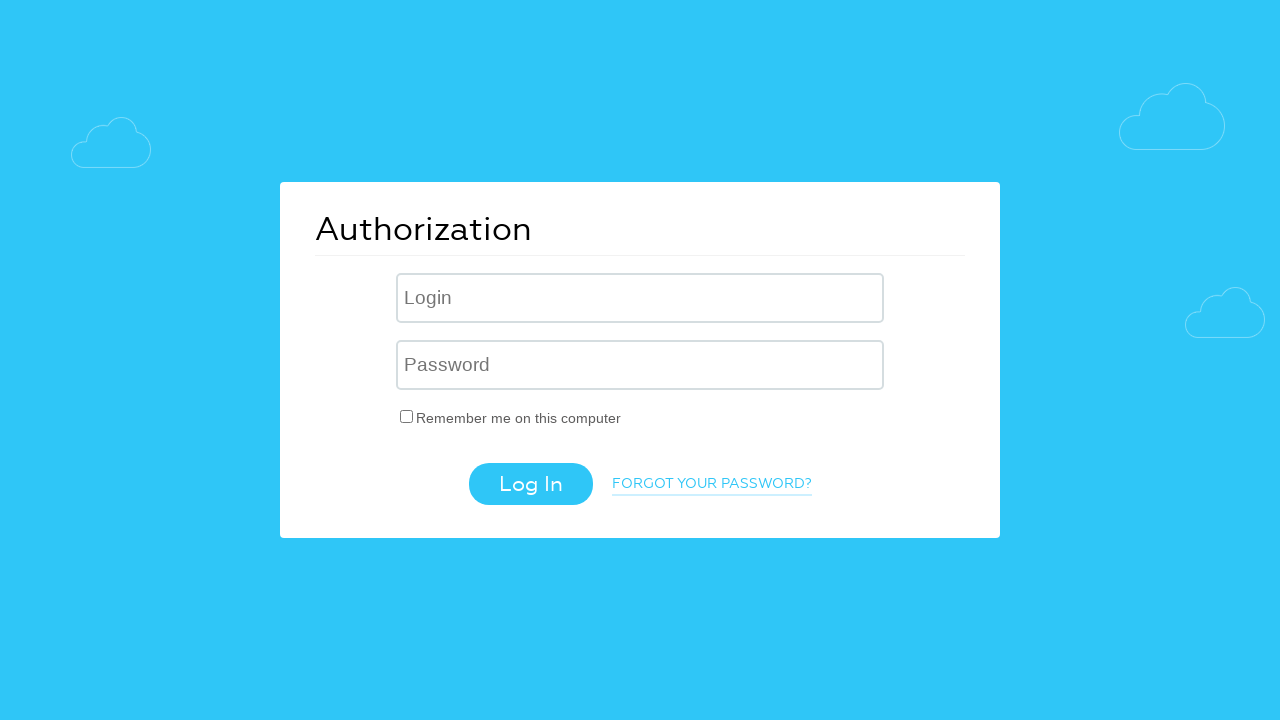

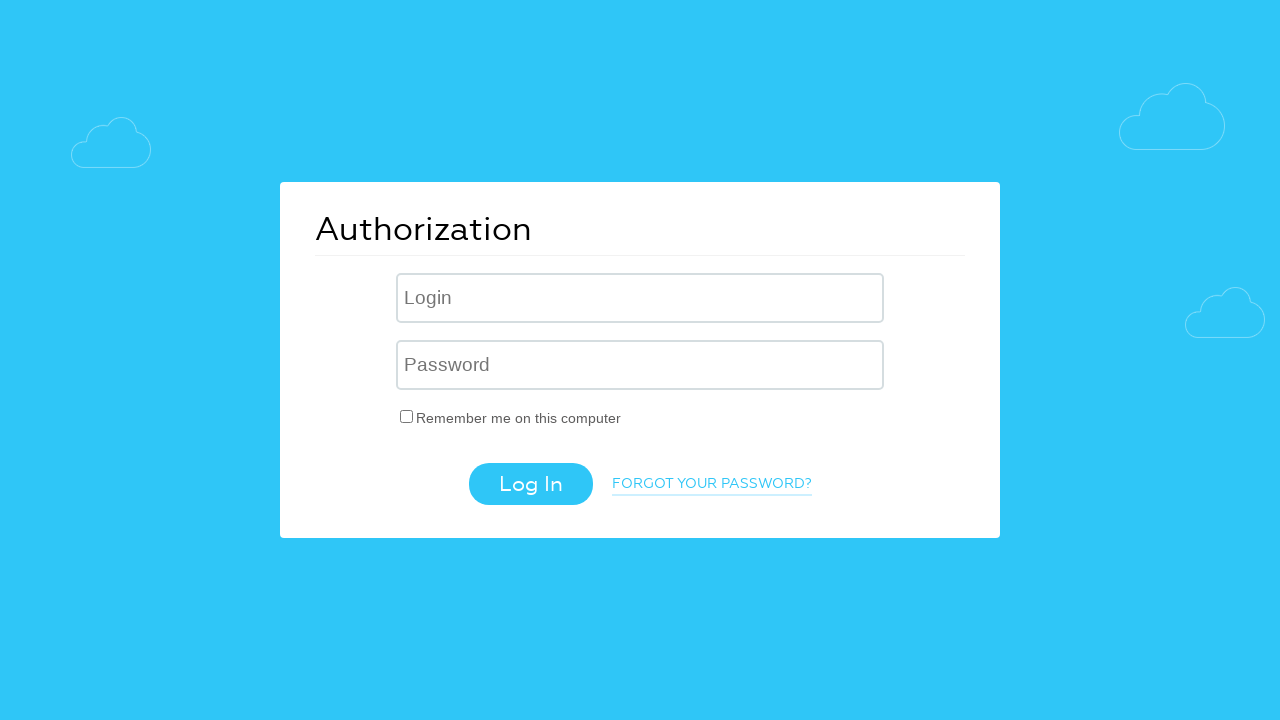